Tests navigation through a hierarchical menu on a government school education website by clicking through Schools → Government → State Govt menu items.

Starting URL: https://schooledn.py.gov.in/admission/hsc.html

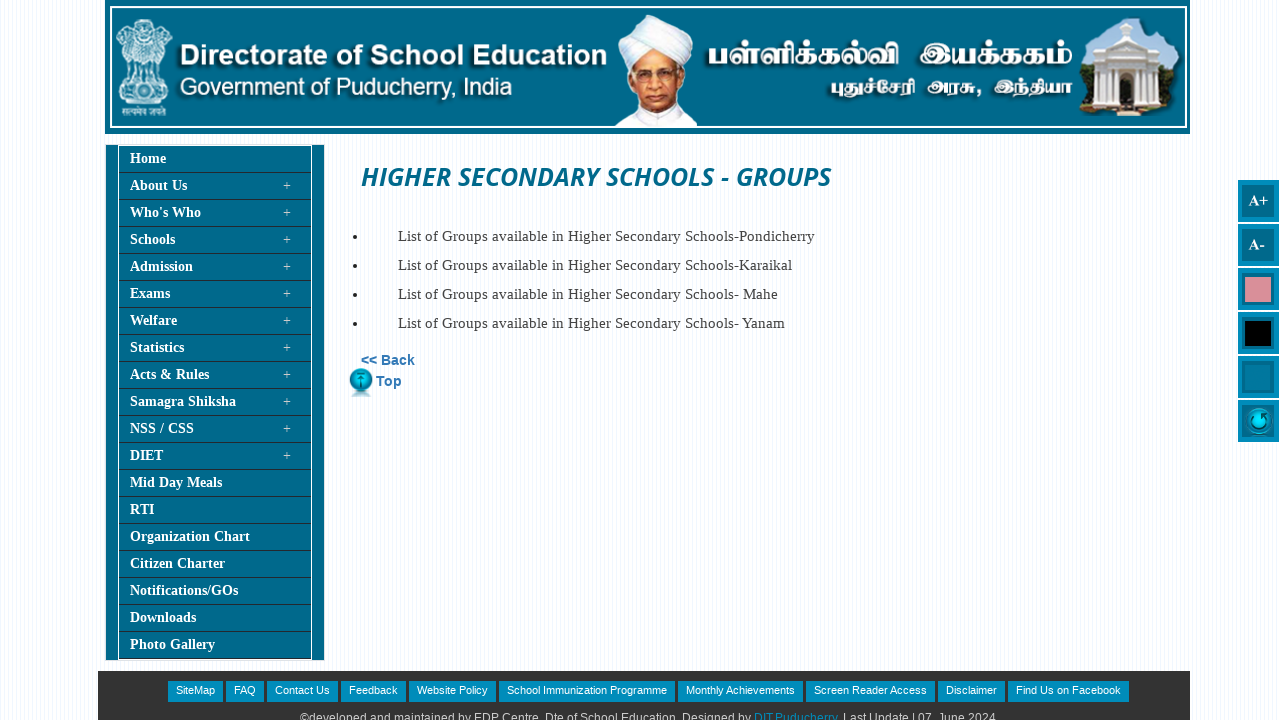

Clicked on 'Schools' link in navigation at (215, 240) on xpath=//a[@href='#' and text()='Schools']
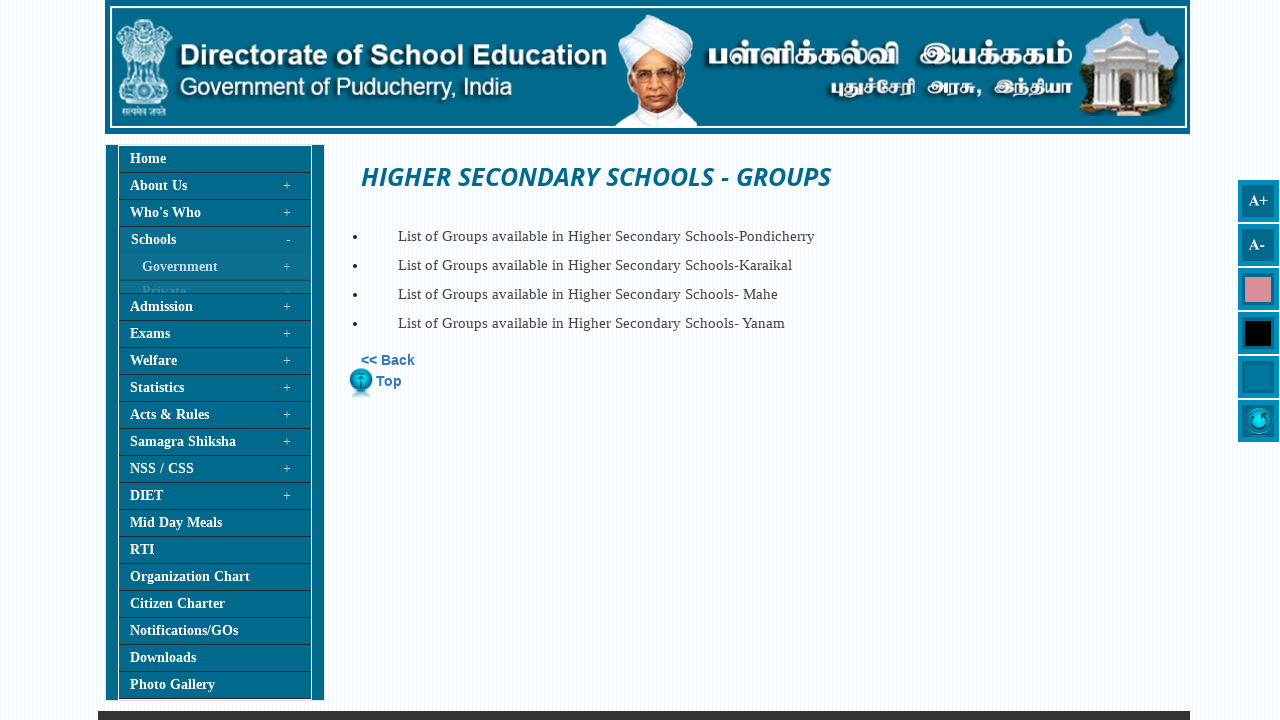

Located 'Government' submenu link
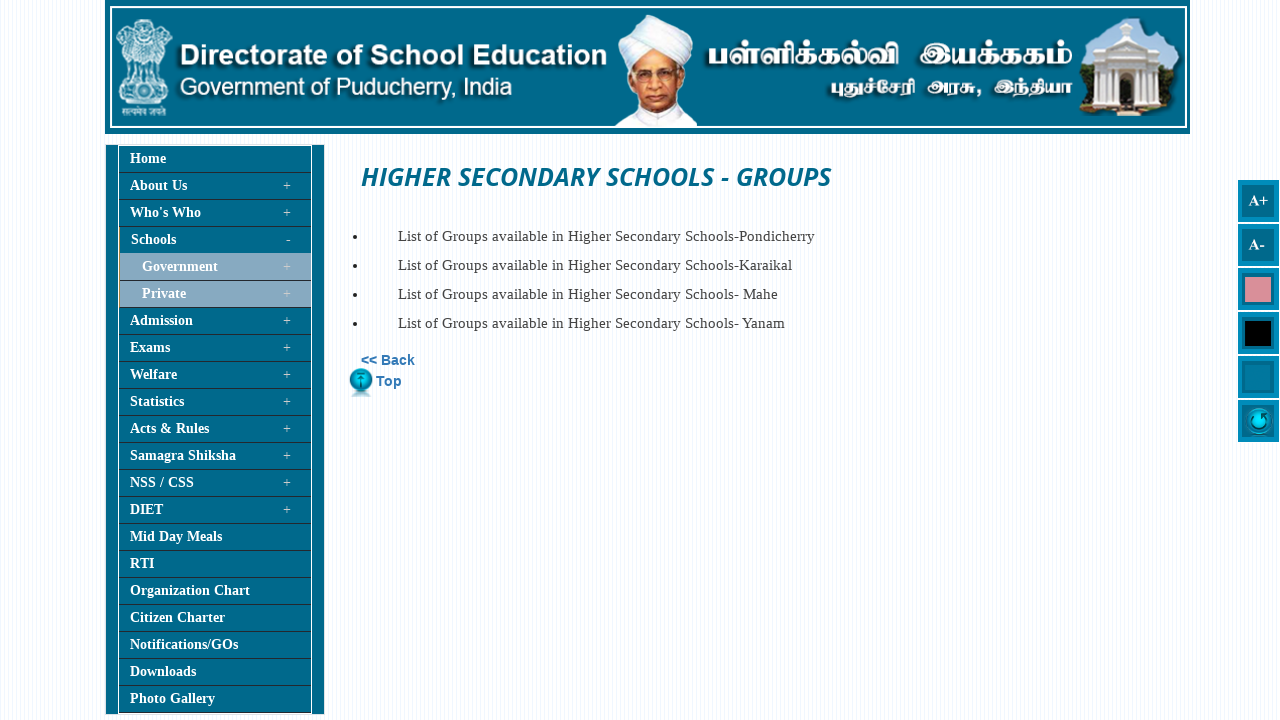

Hovered over 'Government' submenu link at (216, 267) on xpath=//a[@href='#' and text()='Government']
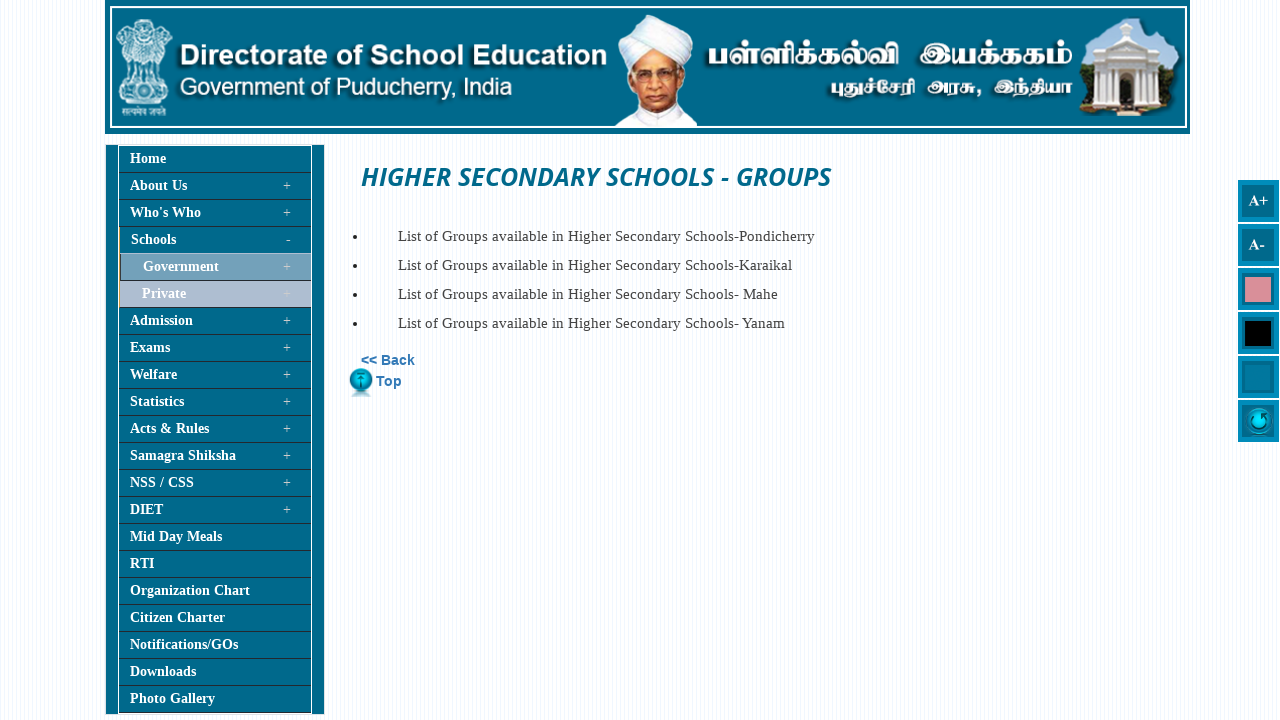

Clicked on 'Government' submenu link at (216, 267) on xpath=//a[@href='#' and text()='Government']
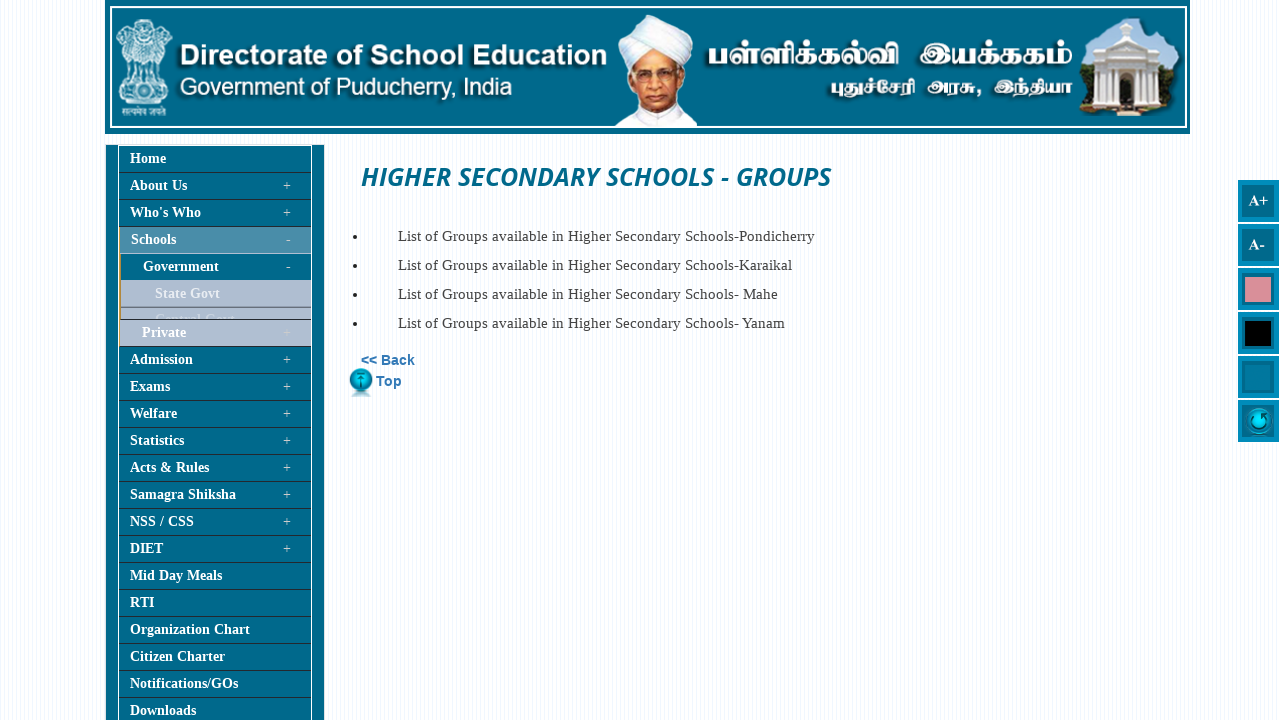

Located 'State Govt' link
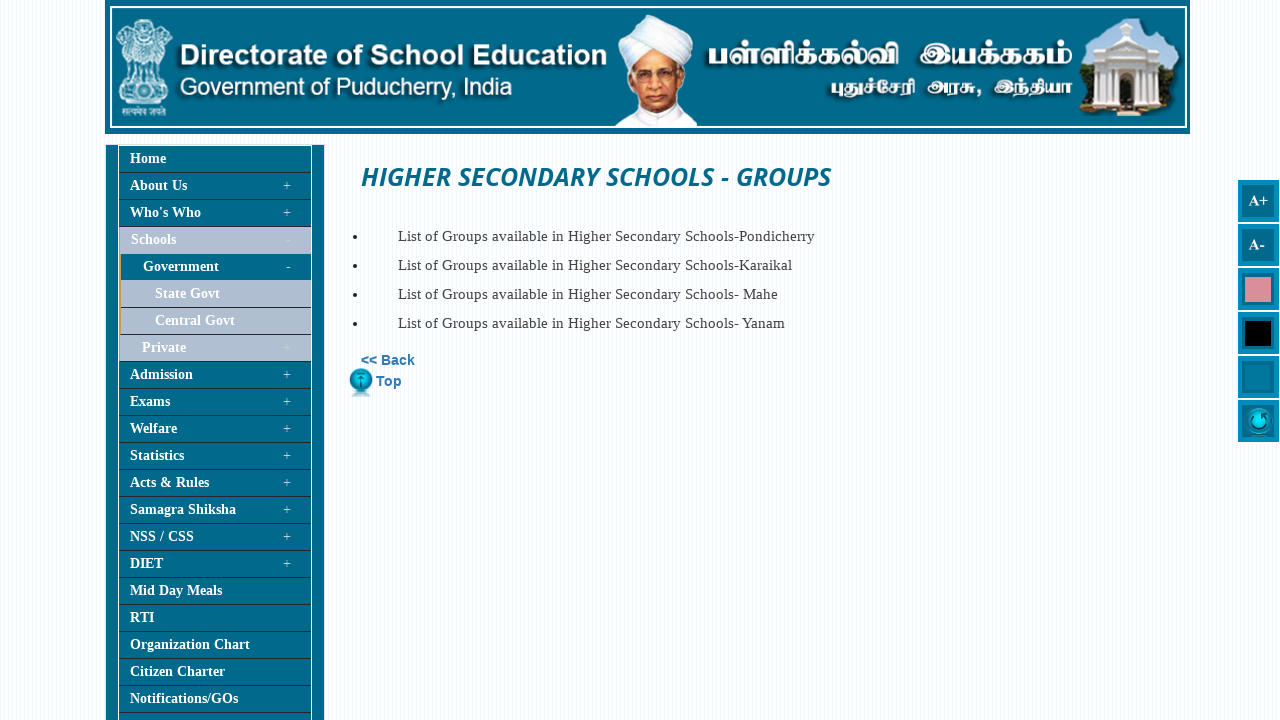

Hovered over 'State Govt' link at (216, 294) on xpath=//a[@href='../schools/stateGovt.html' and text()='State Govt']
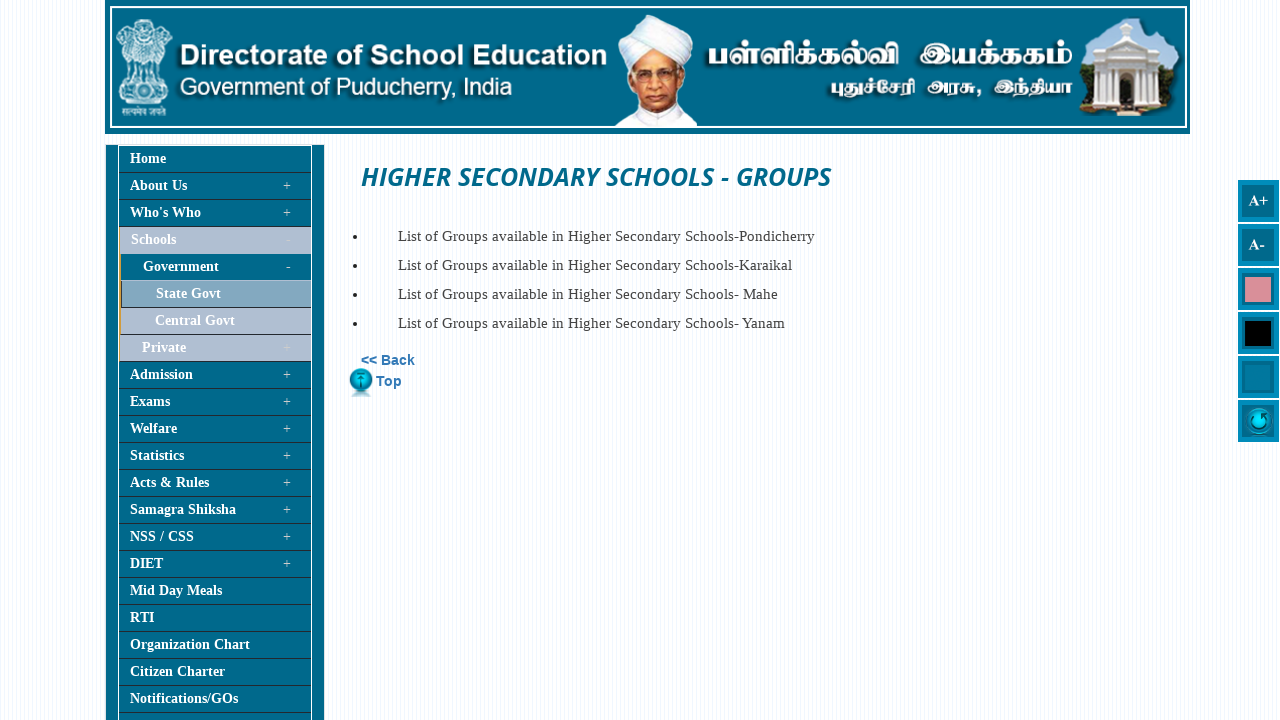

Clicked on 'State Govt' link to navigate to state government schools page at (216, 294) on xpath=//a[@href='../schools/stateGovt.html' and text()='State Govt']
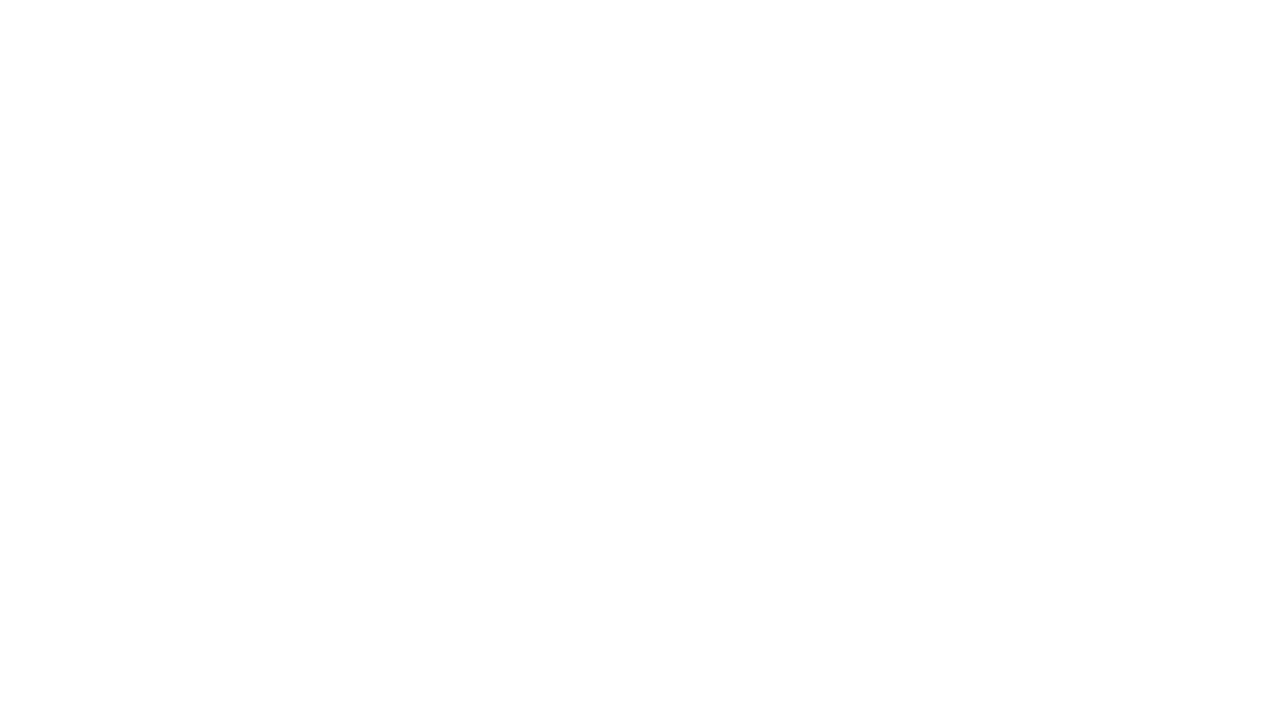

Waited for page to load with networkidle state
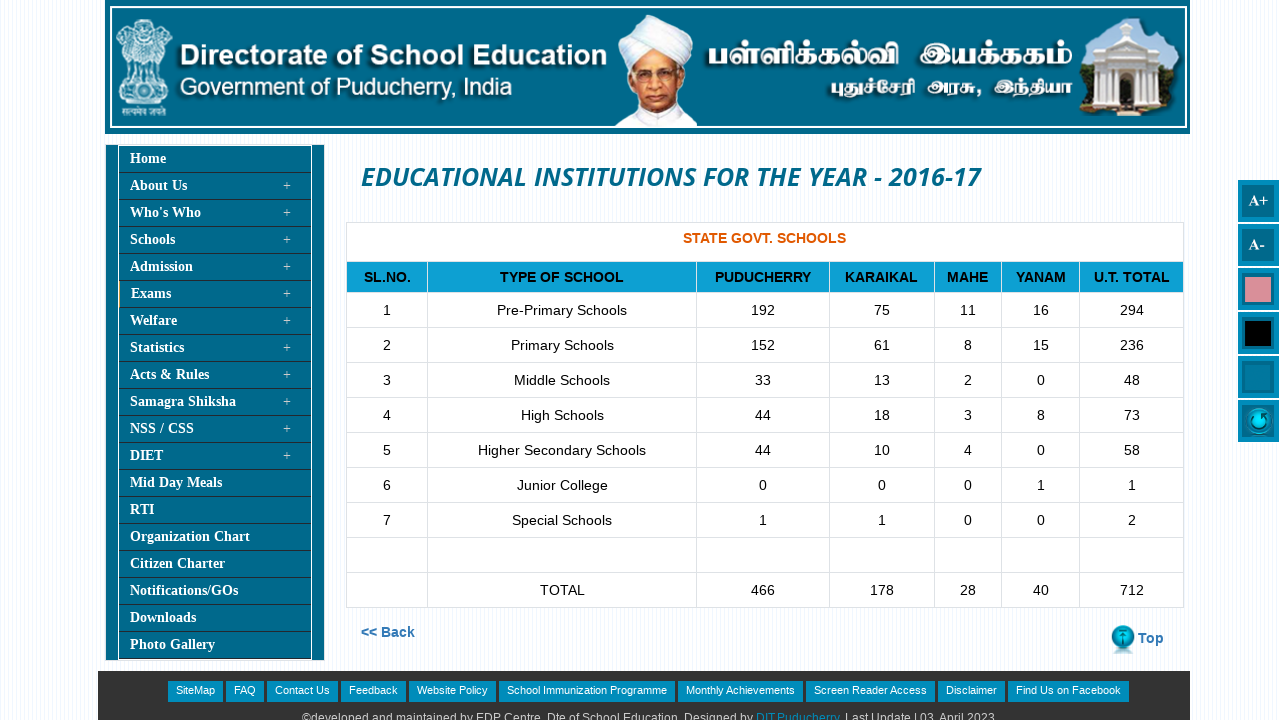

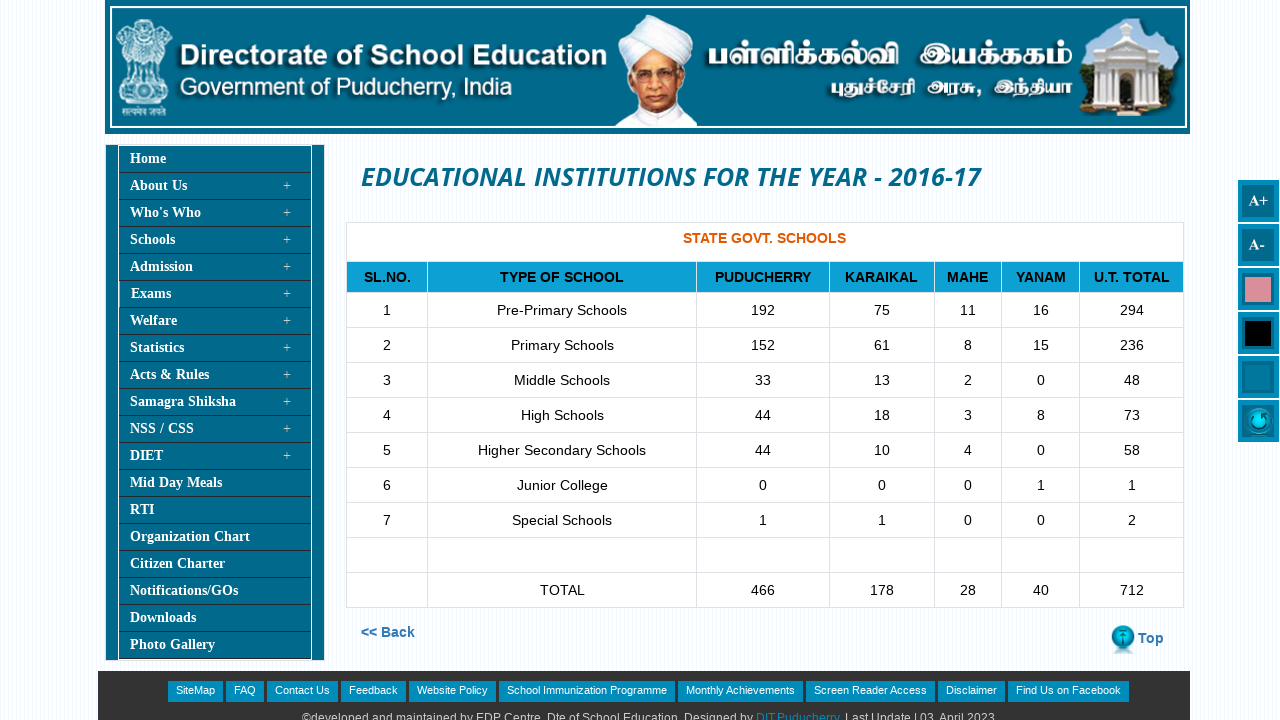